Tests different types of JavaScript alerts including simple alerts, confirmation dialogs, and prompt dialogs on a demo automation testing site

Starting URL: https://demo.automationtesting.in/Alerts.html

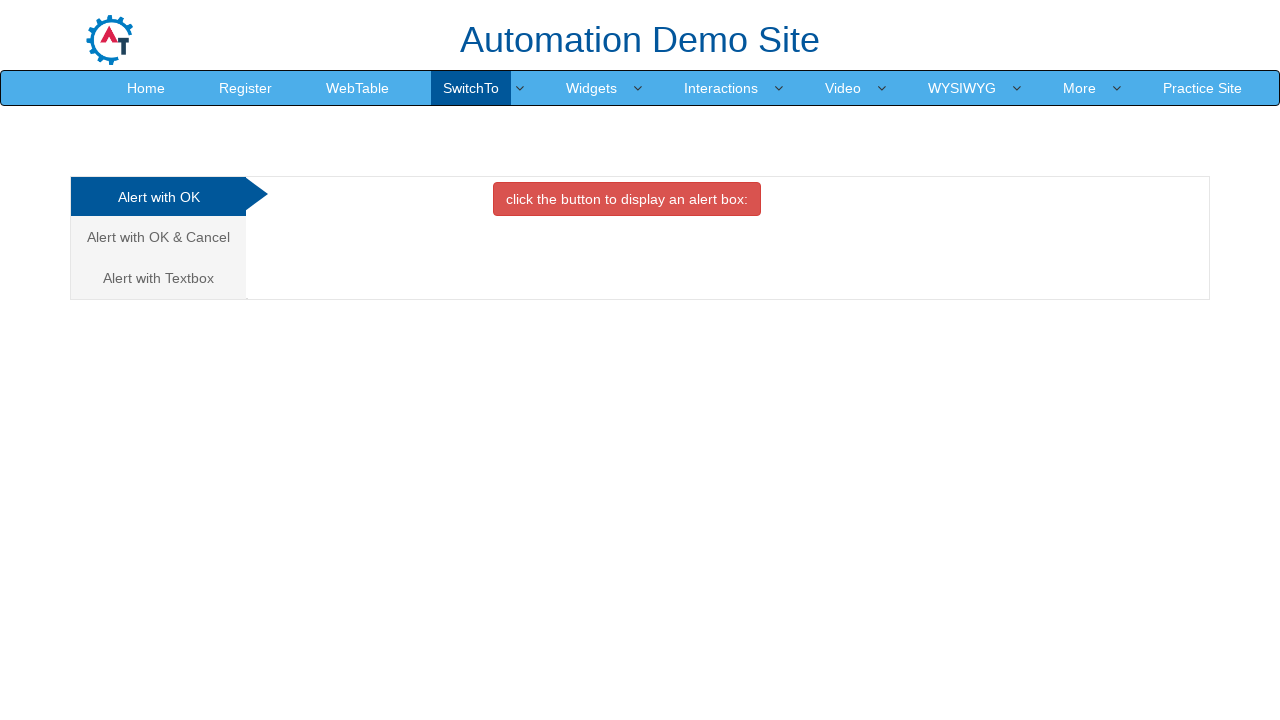

Clicked first alert demo link at (158, 197) on xpath=//a[@class='analystic']
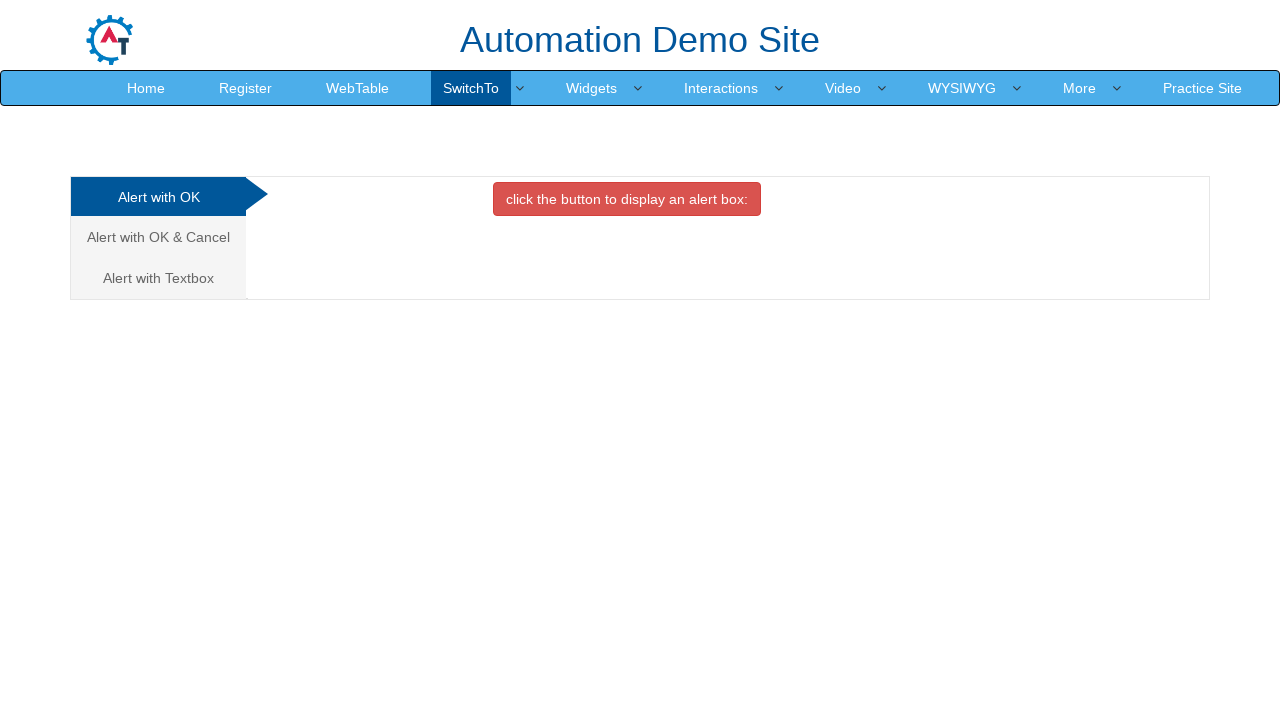

Clicked button to trigger simple alert at (627, 199) on xpath=//button[@onclick='alertbox()']
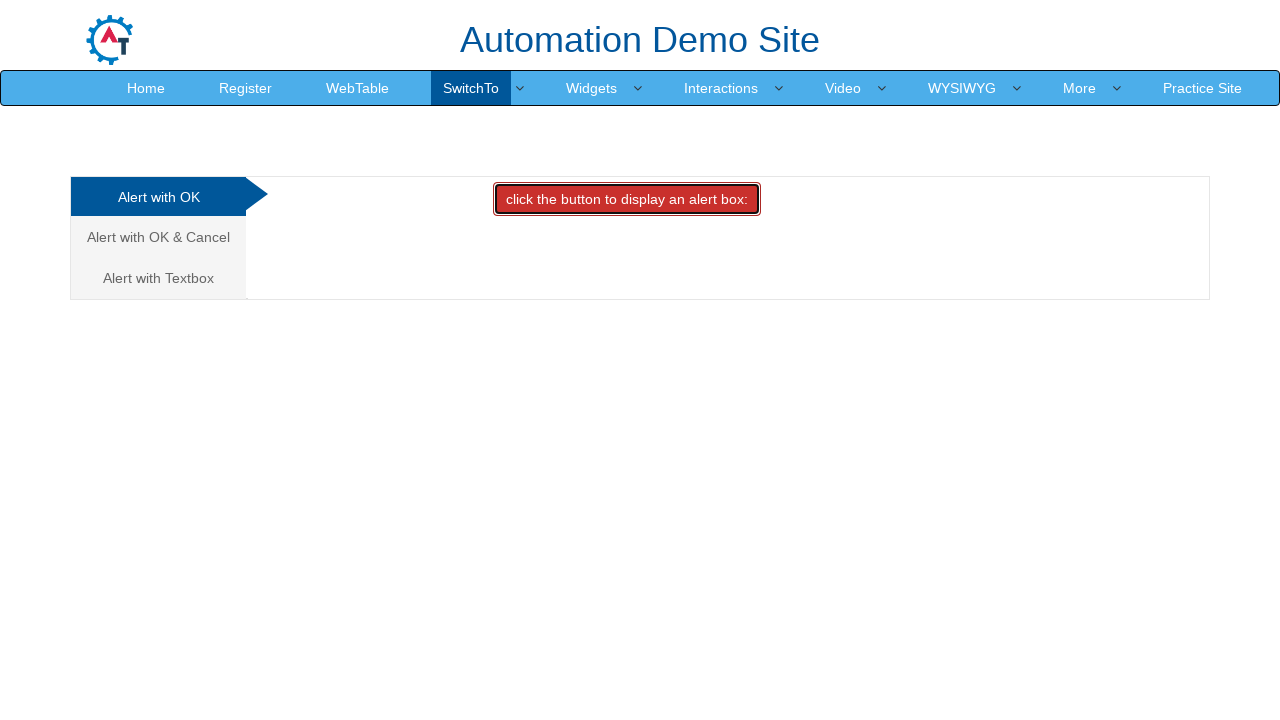

Simple alert accepted
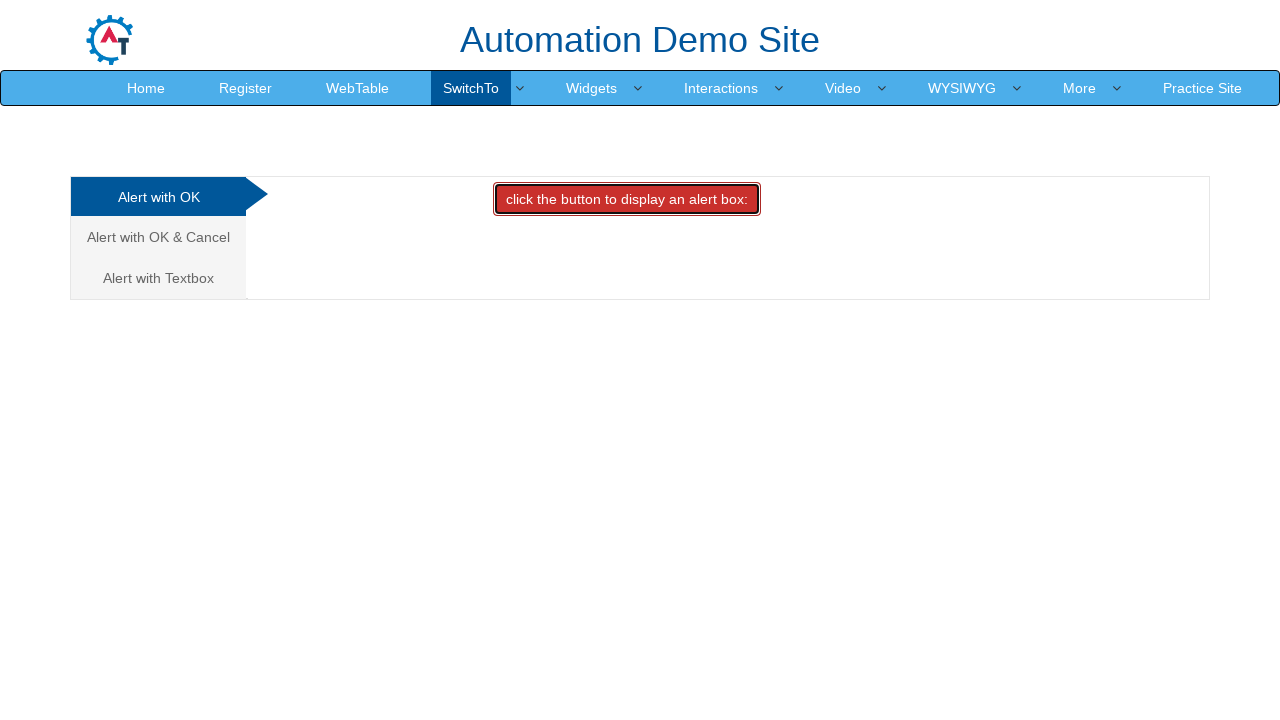

Clicked confirmation alert demo link at (158, 237) on (//a[@class='analystic'])[2]
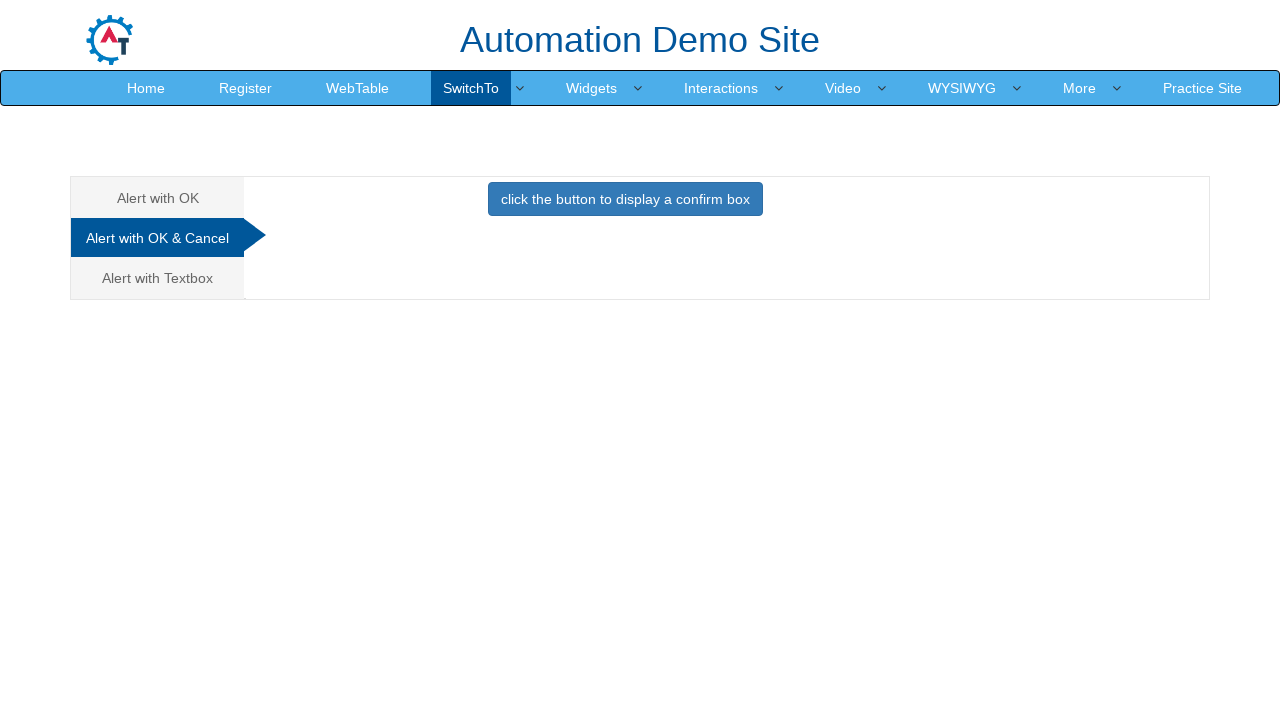

Clicked button to trigger confirmation dialog at (625, 199) on xpath=//button[@class='btn btn-primary']
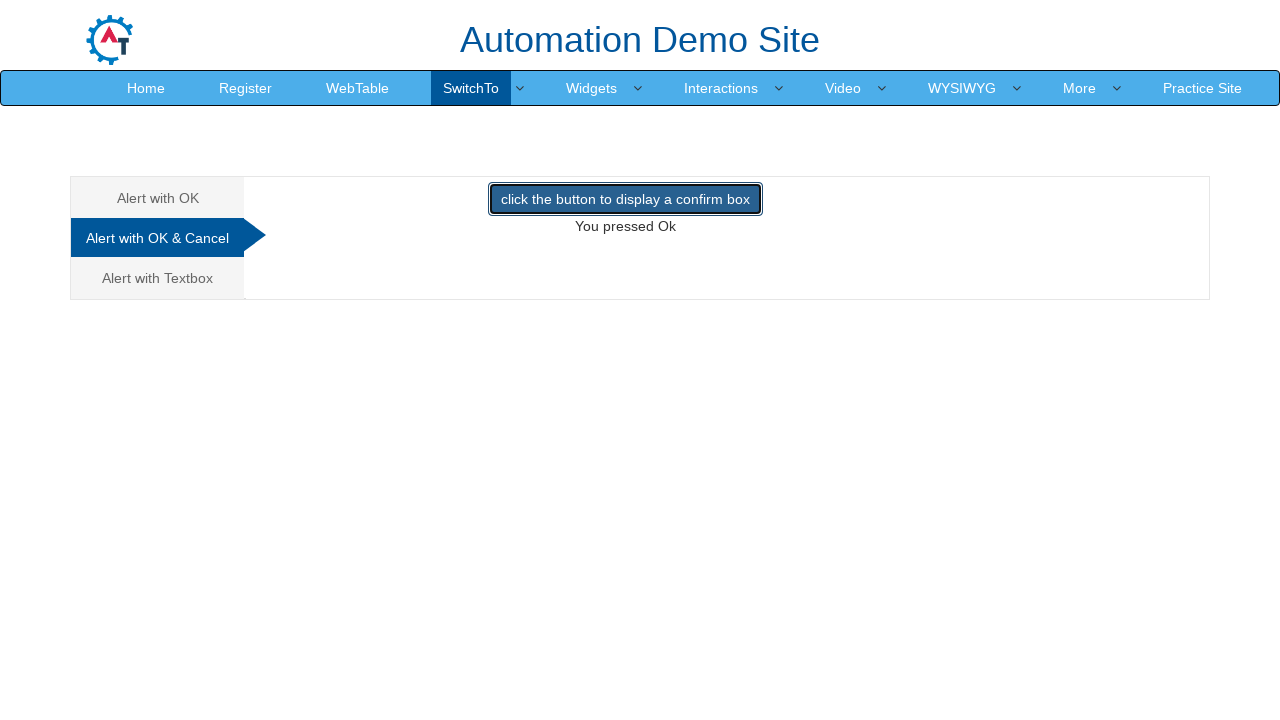

Confirmation dialog dismissed
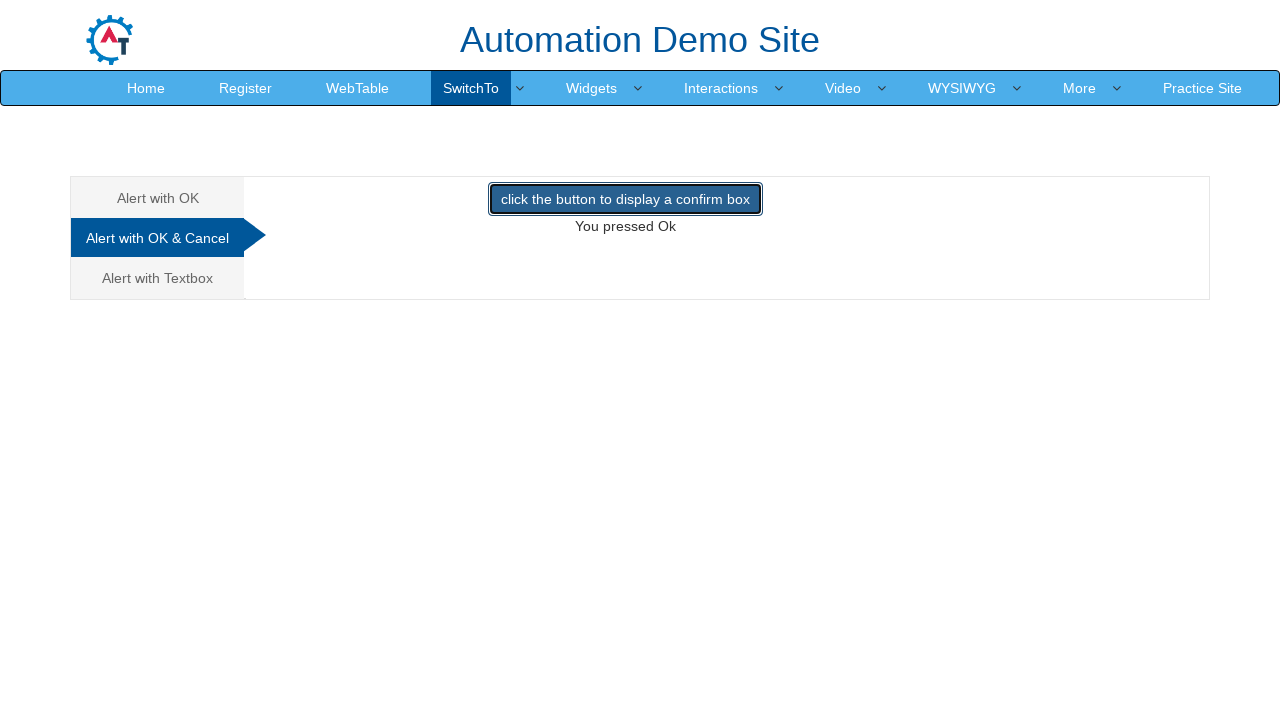

Clicked prompt alert demo link at (158, 278) on xpath=//a[text()='Alert with Textbox ']
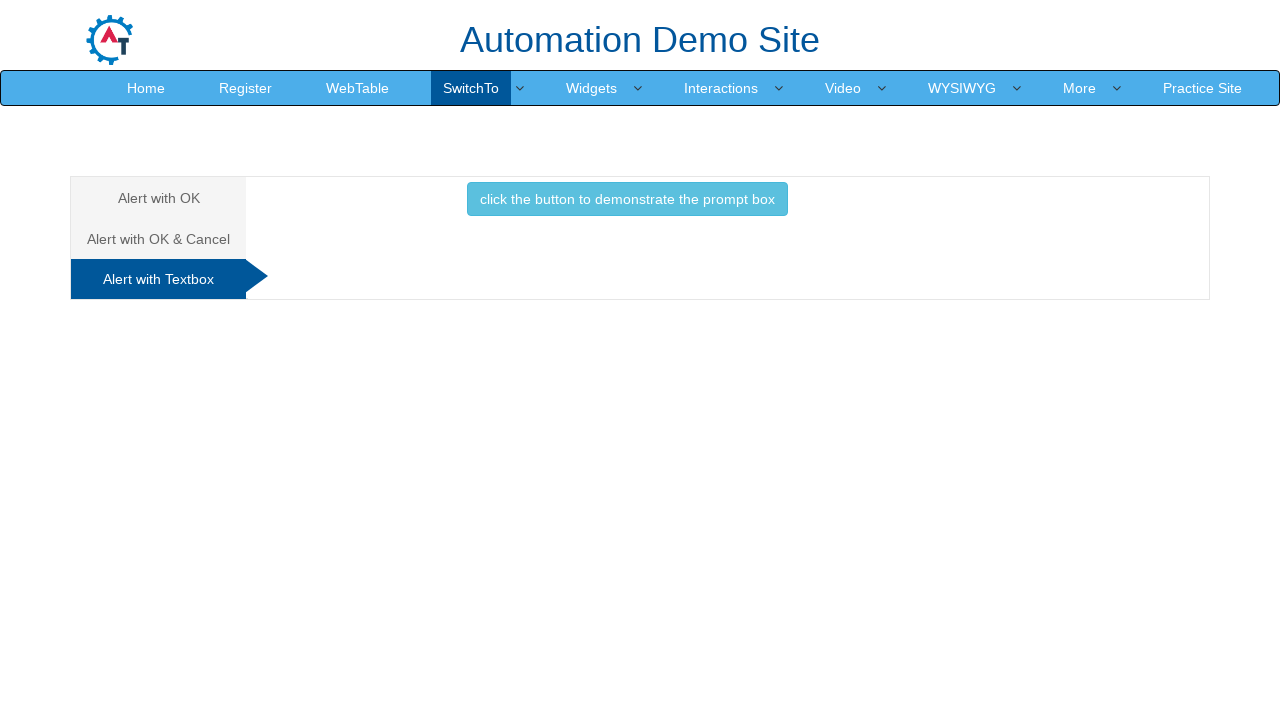

Clicked button to trigger prompt dialog at (627, 199) on xpath=//button[@onclick='promptbox()']
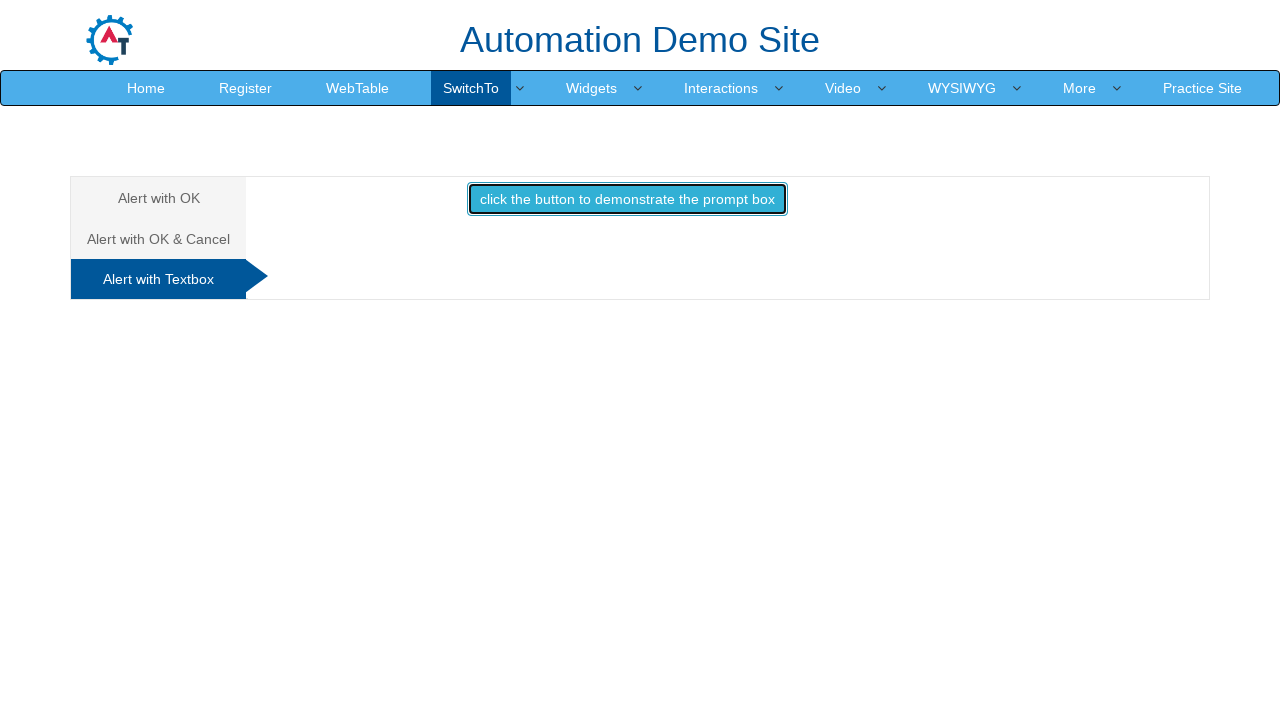

Prompt dialog accepted with text 'Sample automation text'
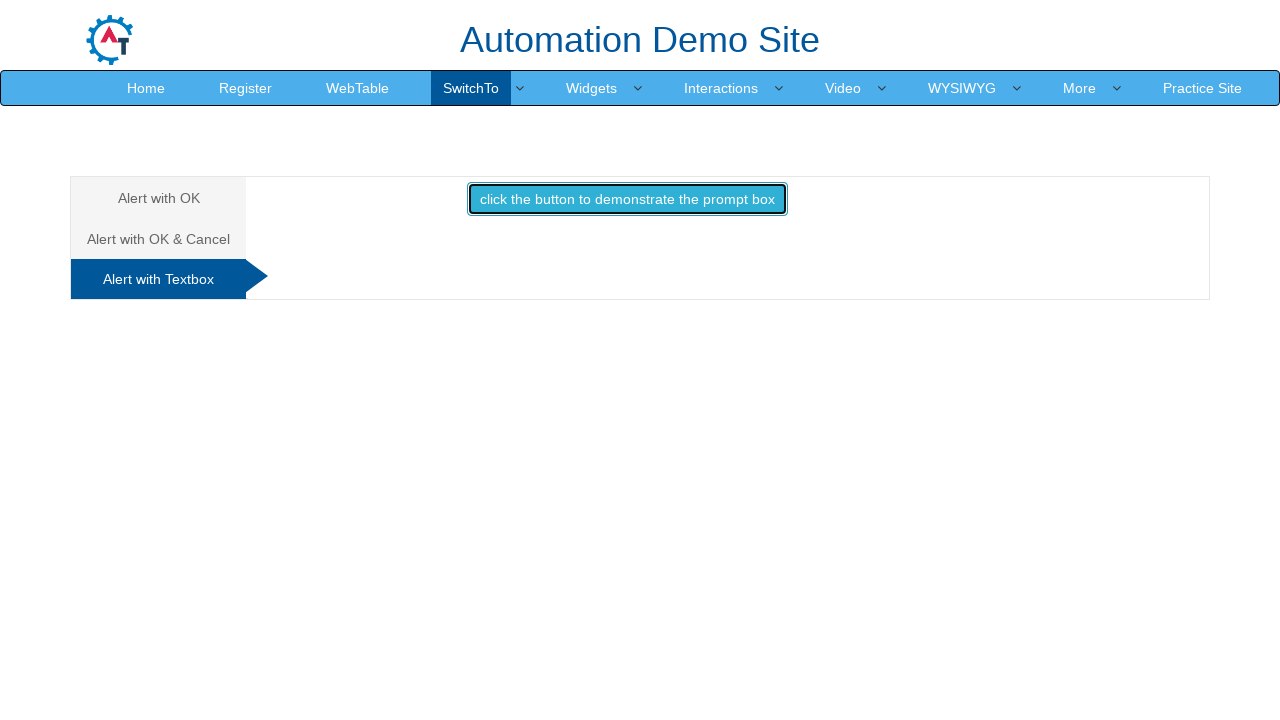

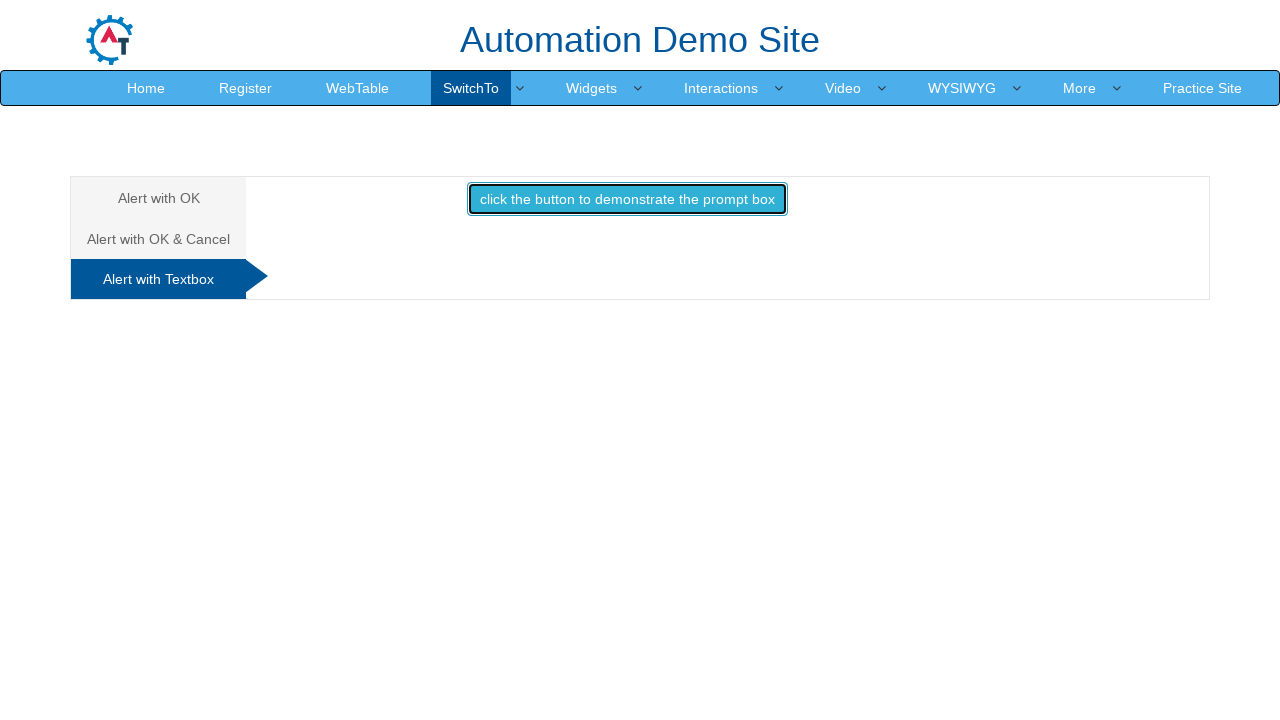